Tests the product search functionality by entering a search query for "iphone 14 plus" and submitting the search form.

Starting URL: https://smartbuy-me.com/

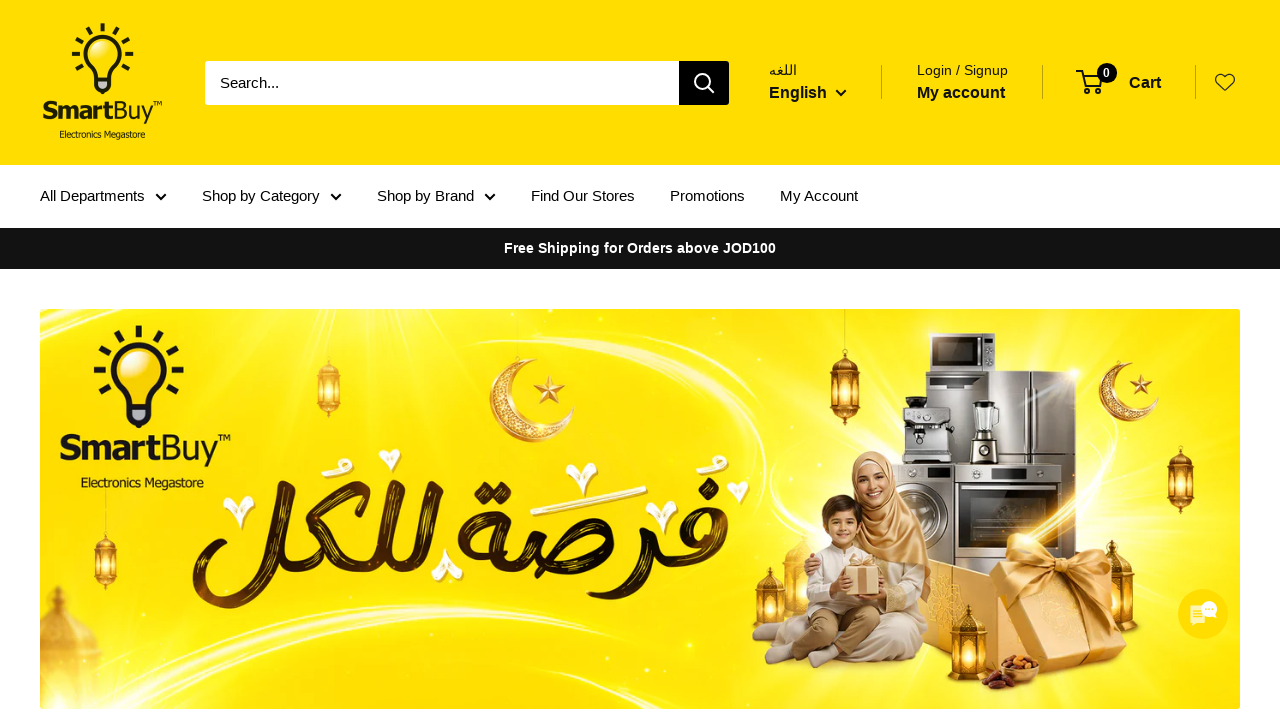

Filled search box with 'iphone 14 plus' on input[name='q']
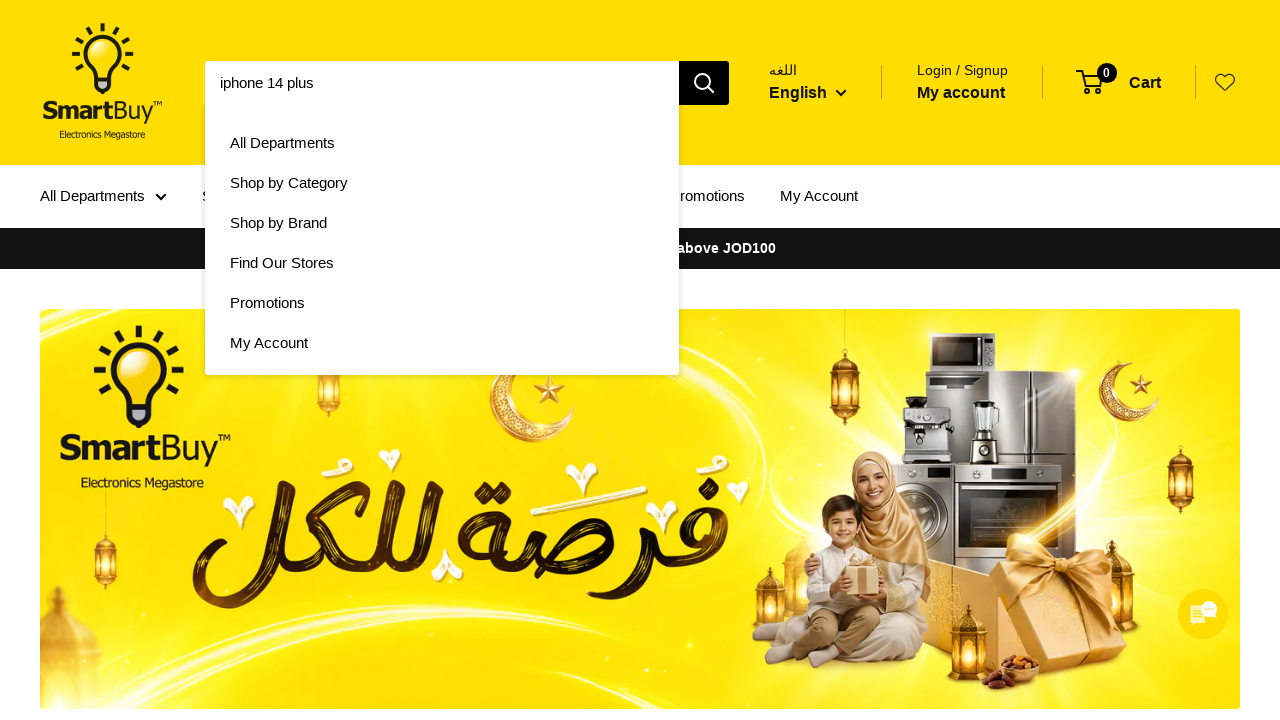

Clicked search submit button at (704, 82) on .search-bar__submit
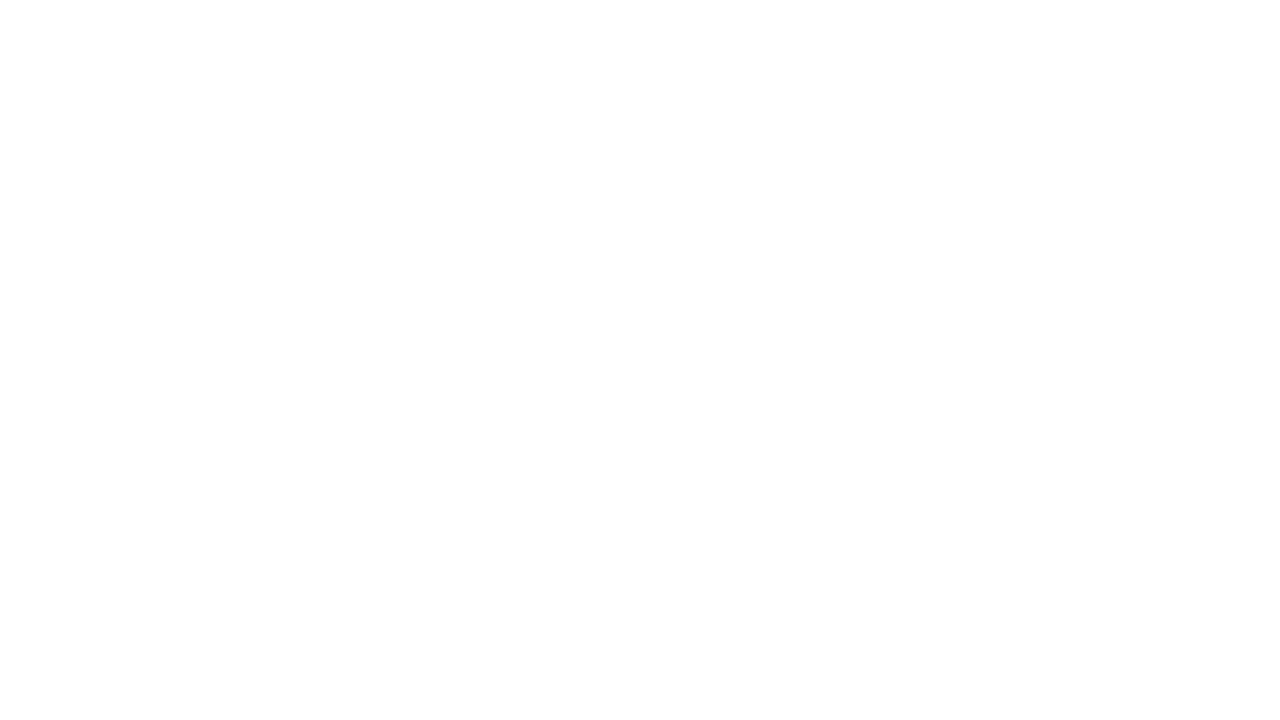

Search results loaded
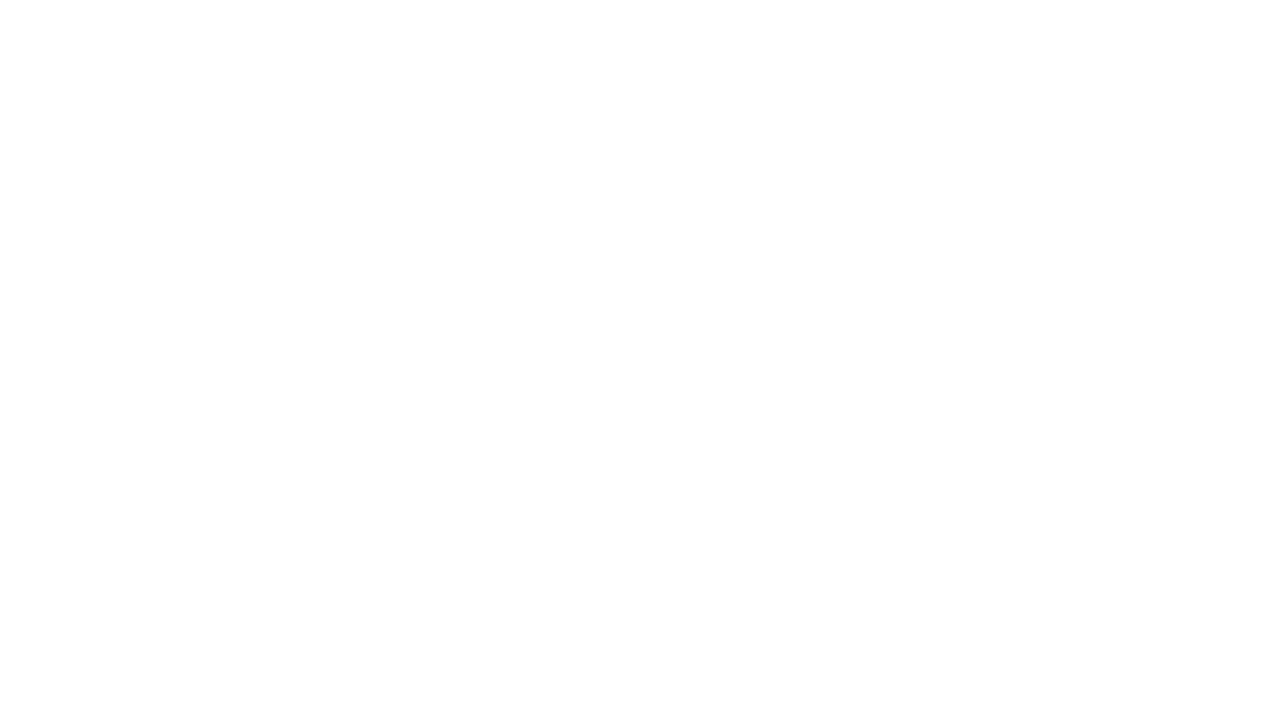

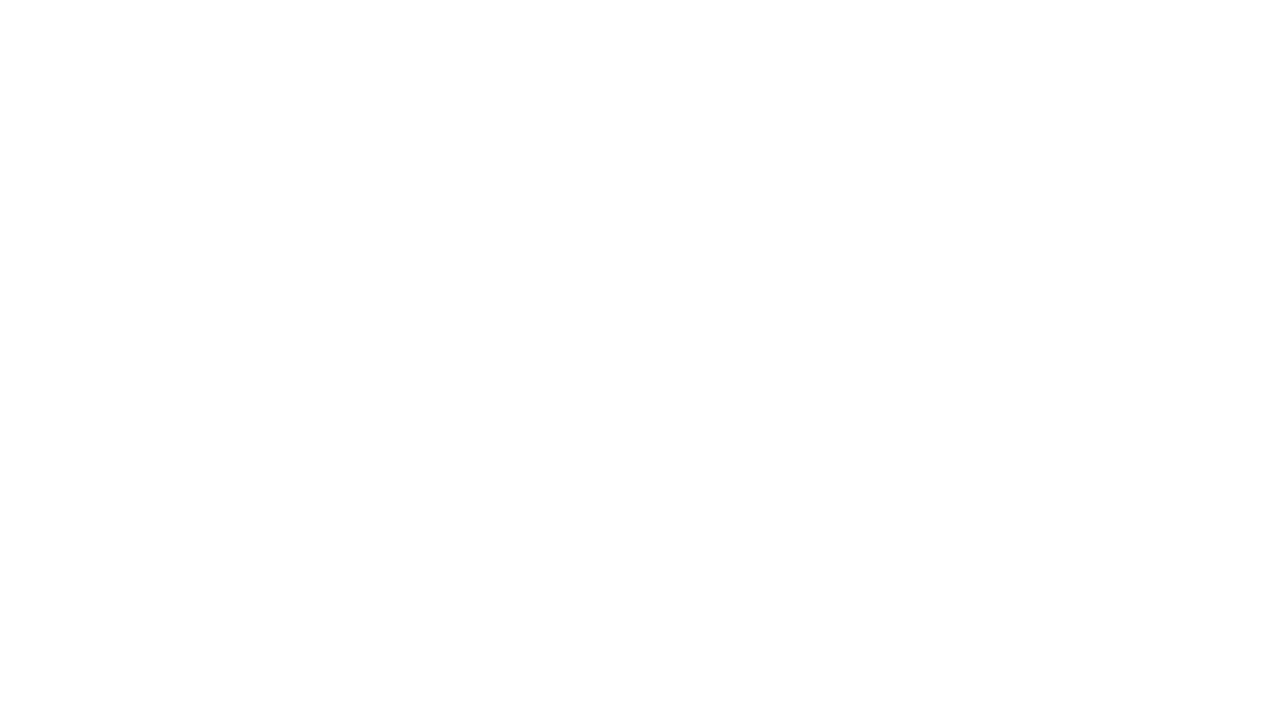